Simple test that navigates to the Flipkart homepage and verifies the page loads successfully

Starting URL: https://flipkart.com

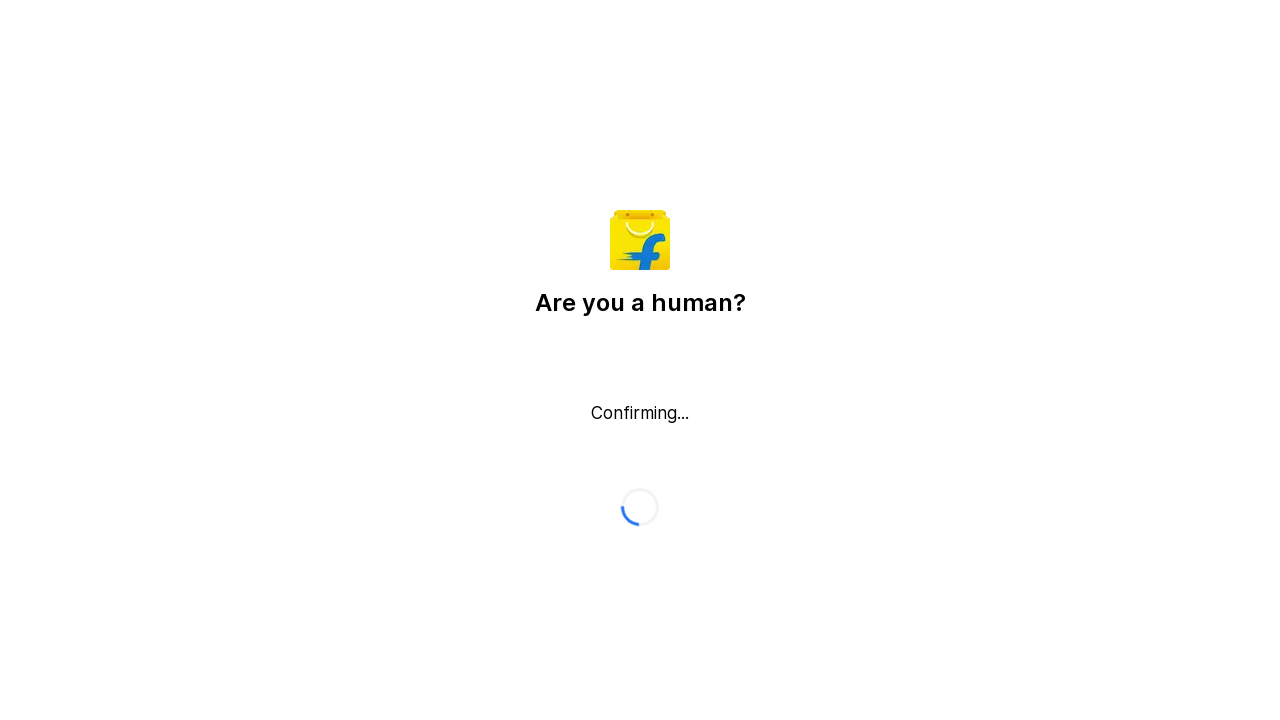

Waited for page to reach domcontentloaded state
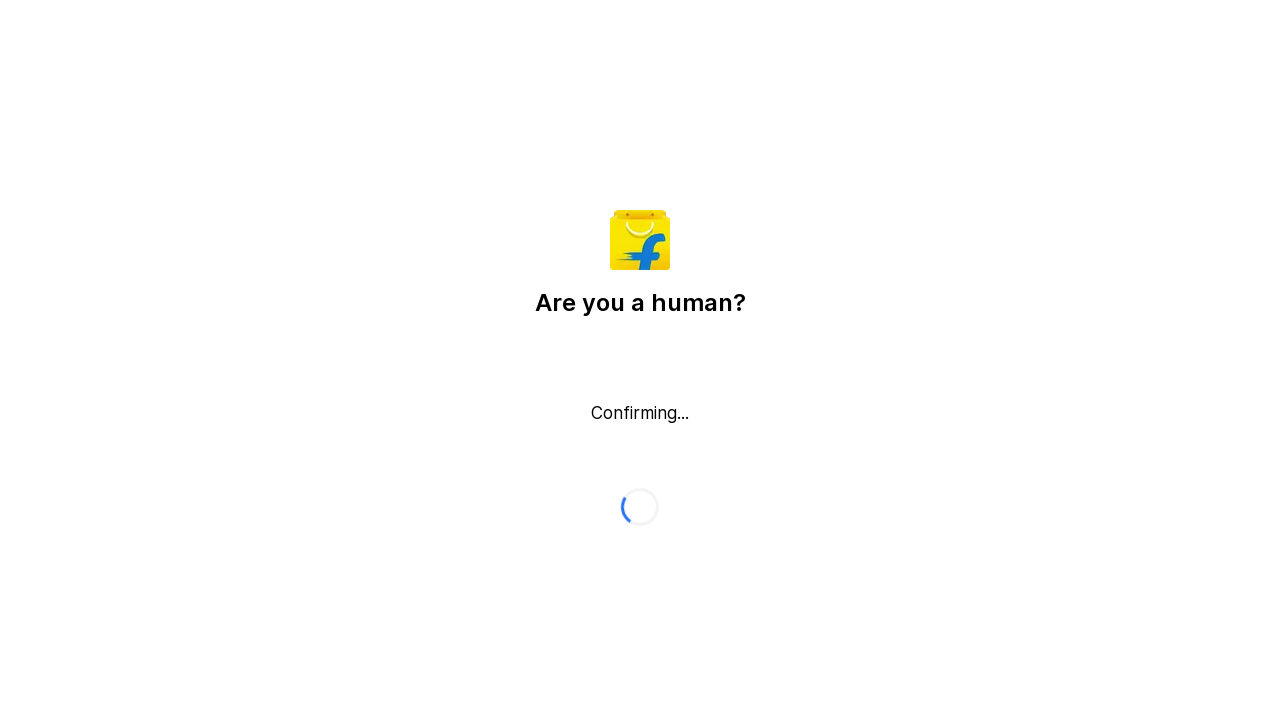

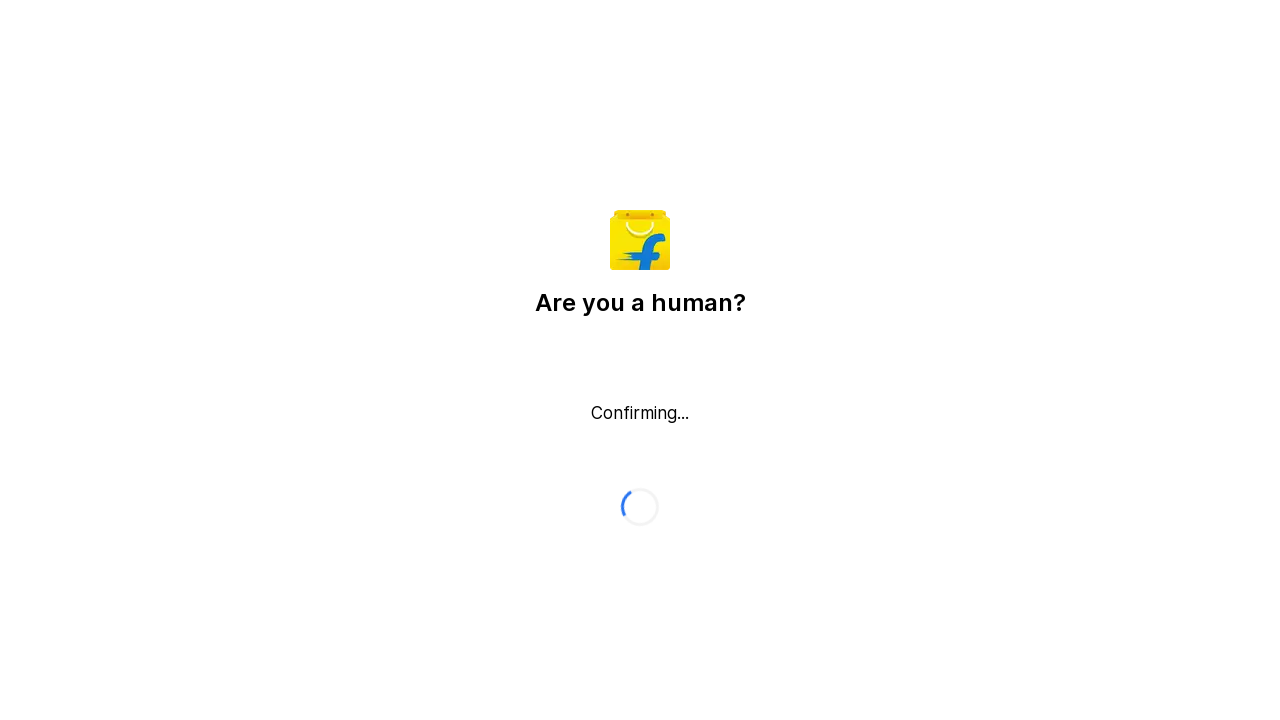